Tests form interaction by extracting a value from an element's custom attribute, performing a mathematical calculation on it, filling in the answer, checking checkboxes, and submitting the form.

Starting URL: http://suninjuly.github.io/get_attribute.html

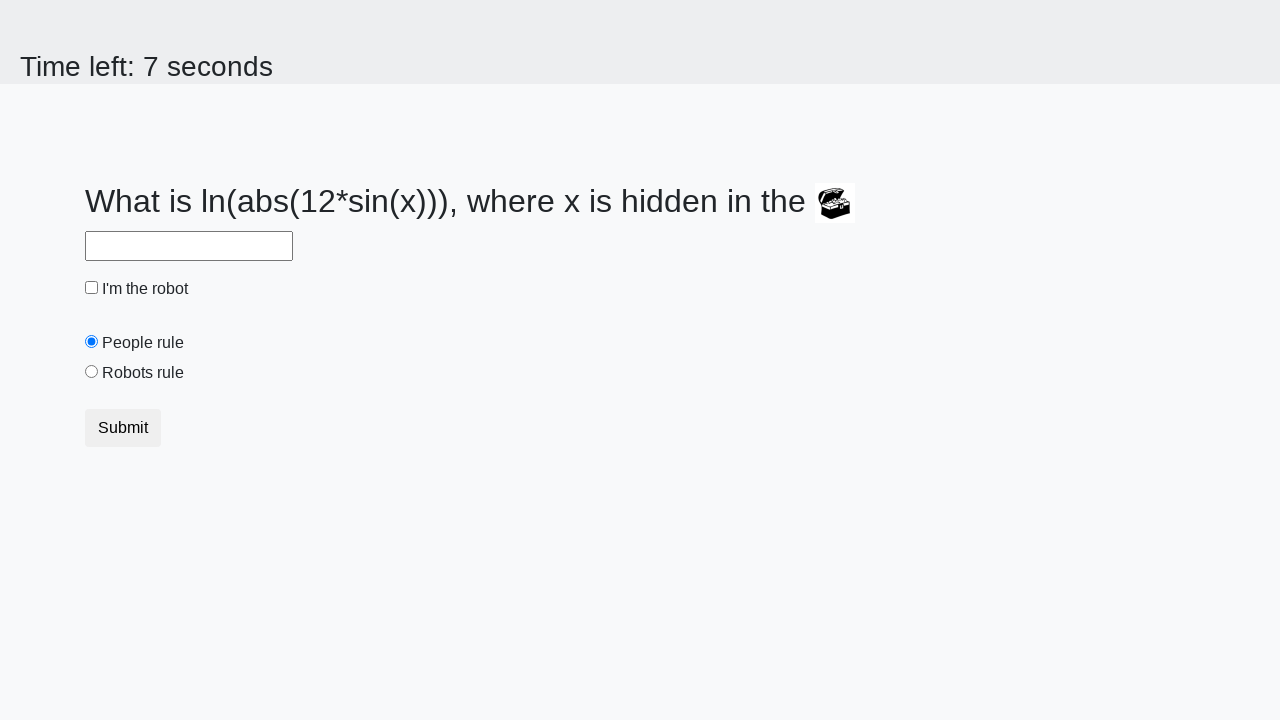

Located treasure element
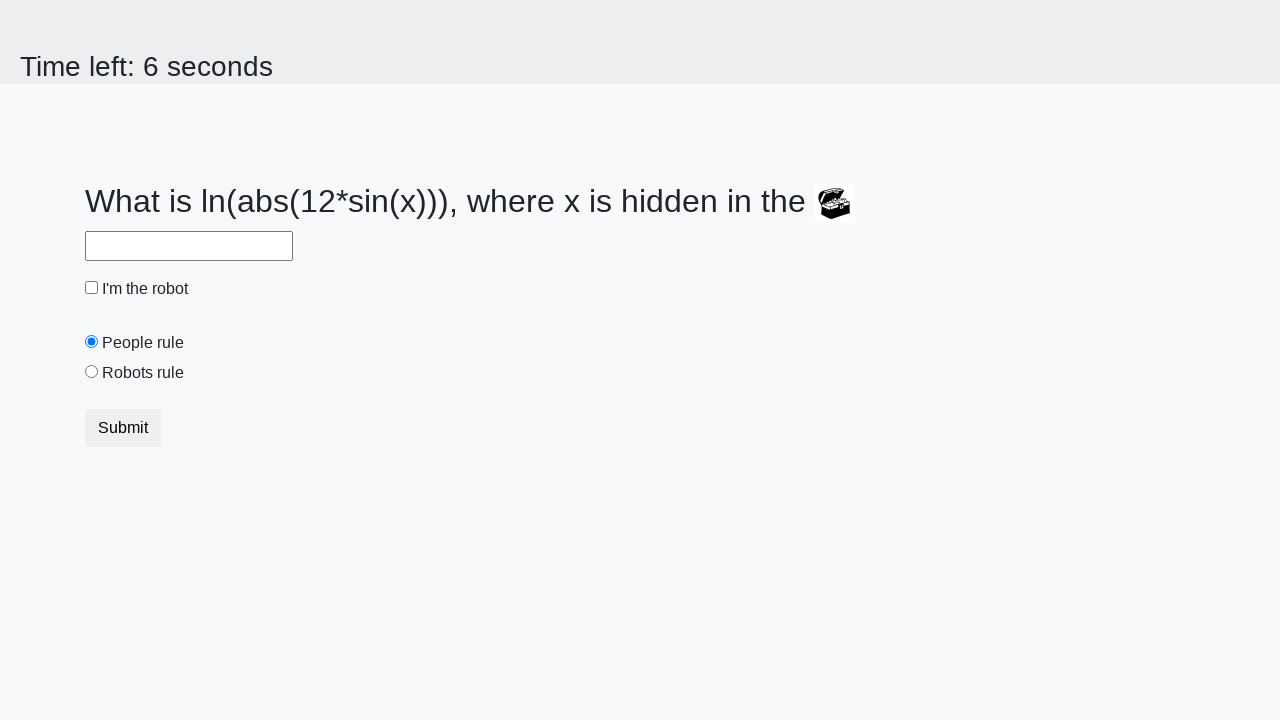

Extracted 'valuex' attribute from treasure element
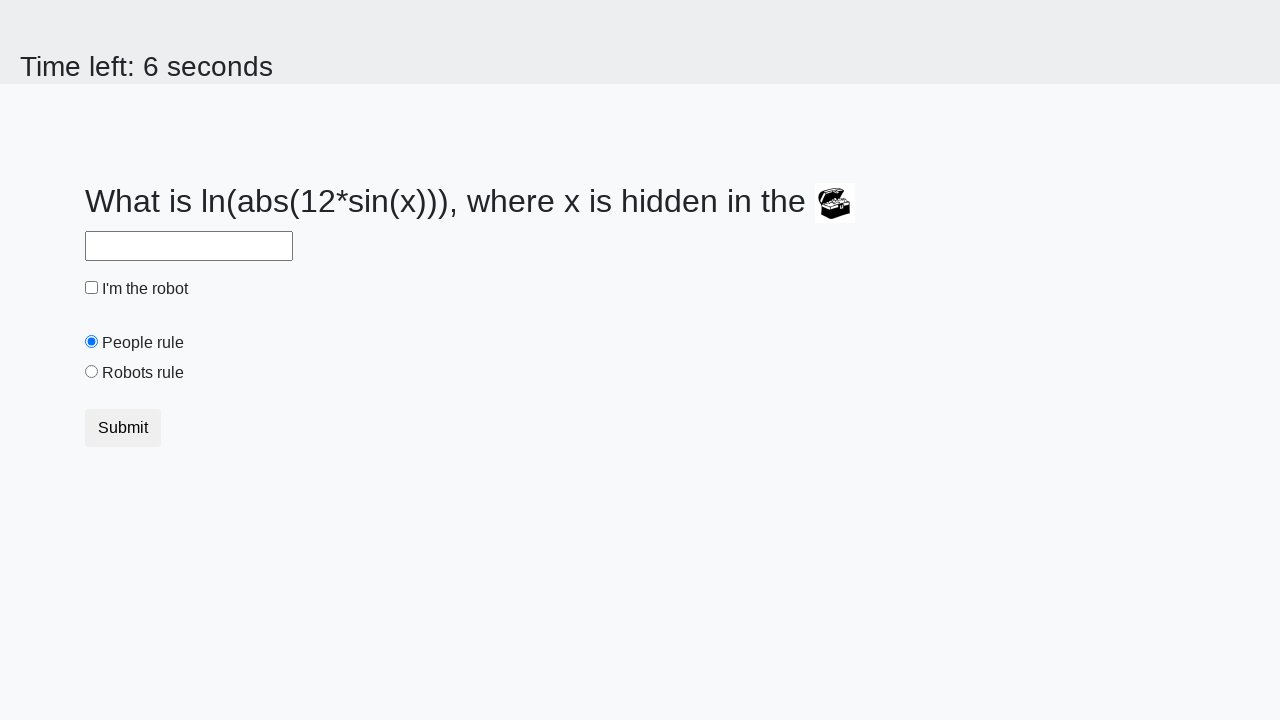

Calculated answer using mathematical formula: -0.16408956598658092
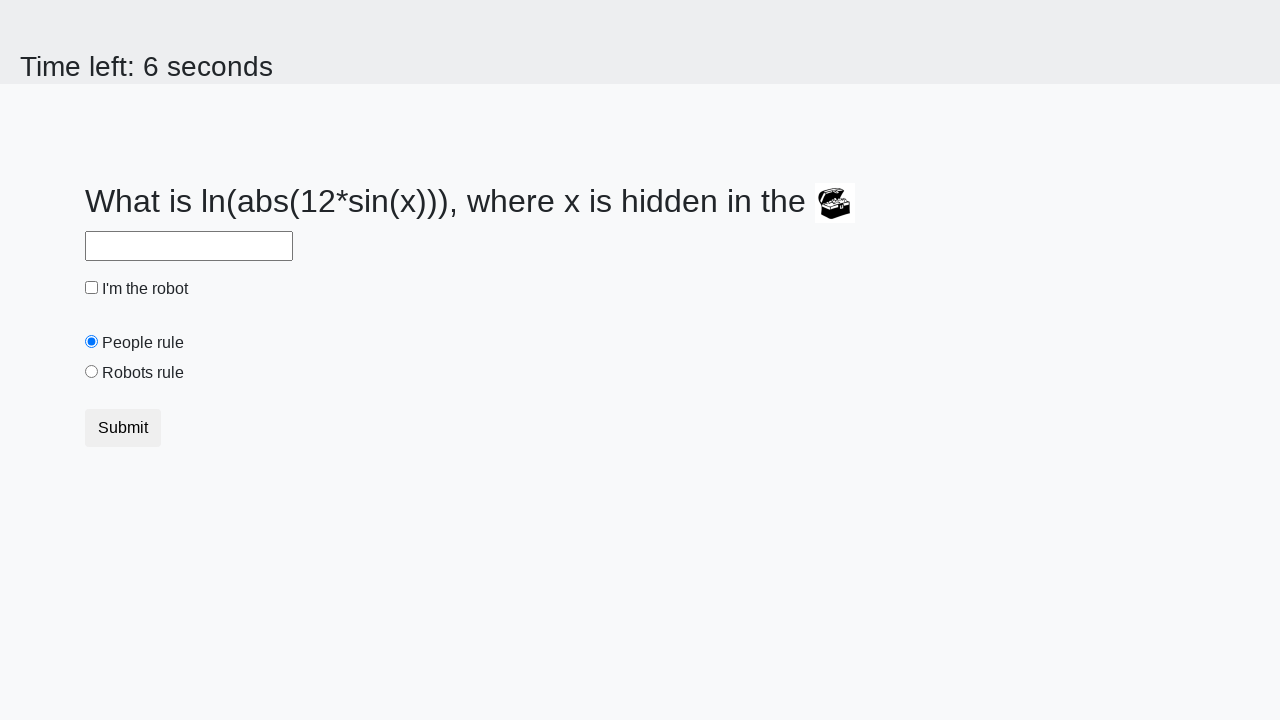

Filled answer field with calculated value on #answer
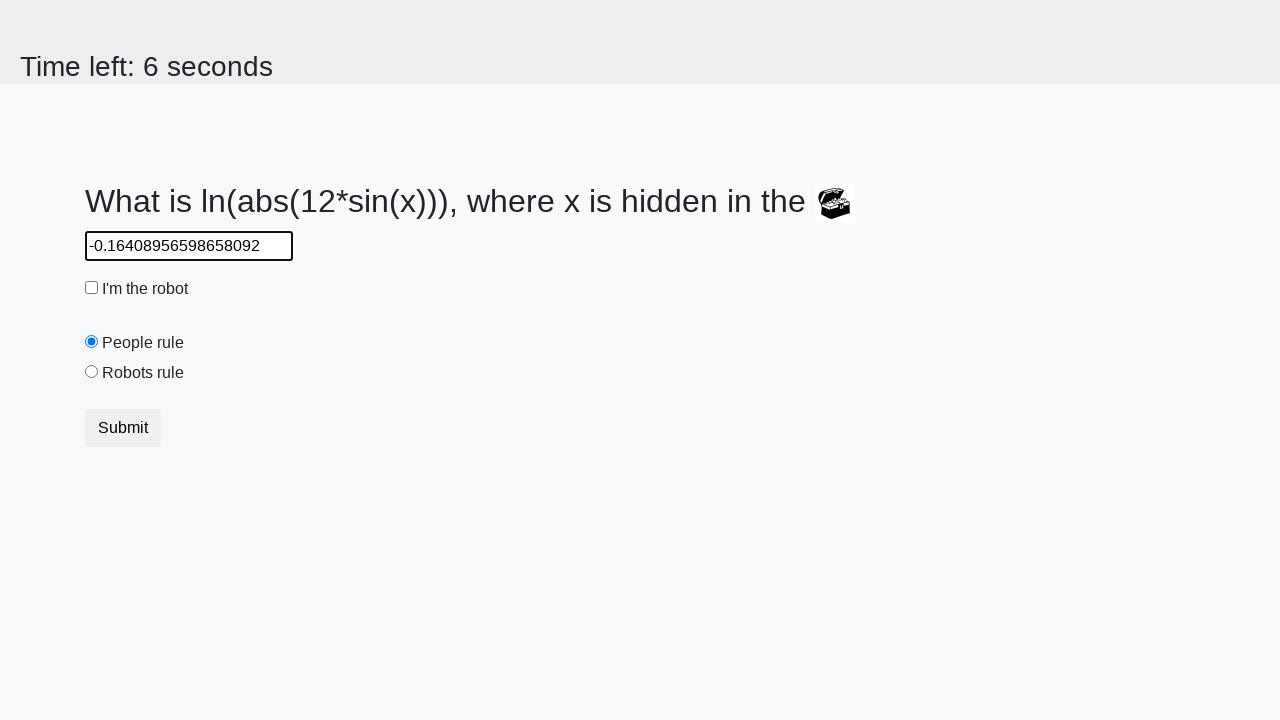

Clicked robot checkbox at (92, 288) on #robotCheckbox
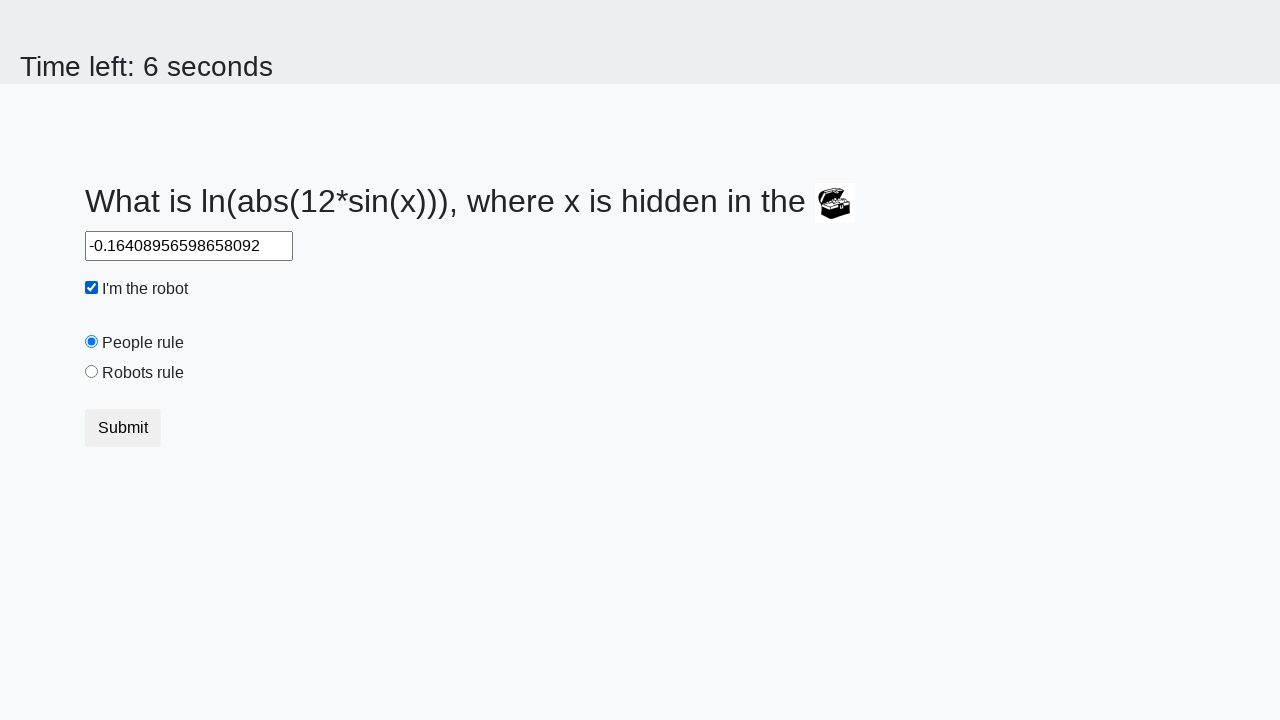

Clicked robots rule checkbox at (92, 372) on #robotsRule
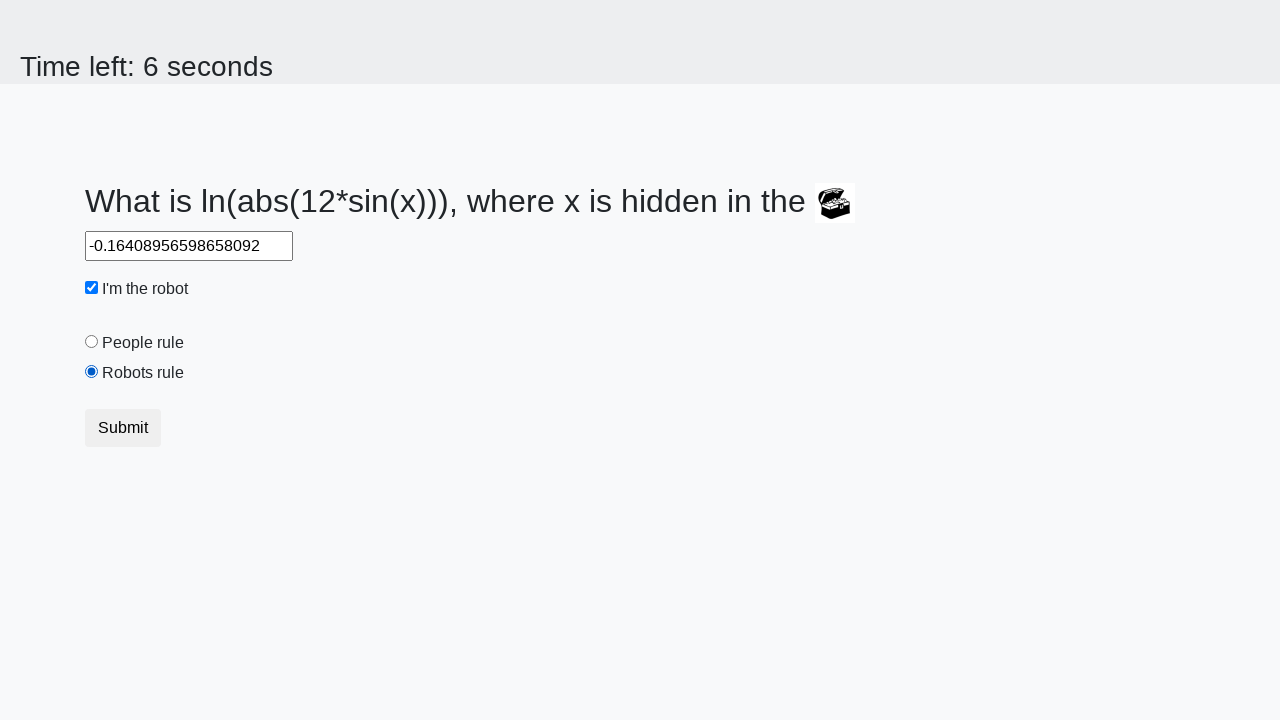

Clicked submit button to submit form at (123, 428) on [type="submit"]
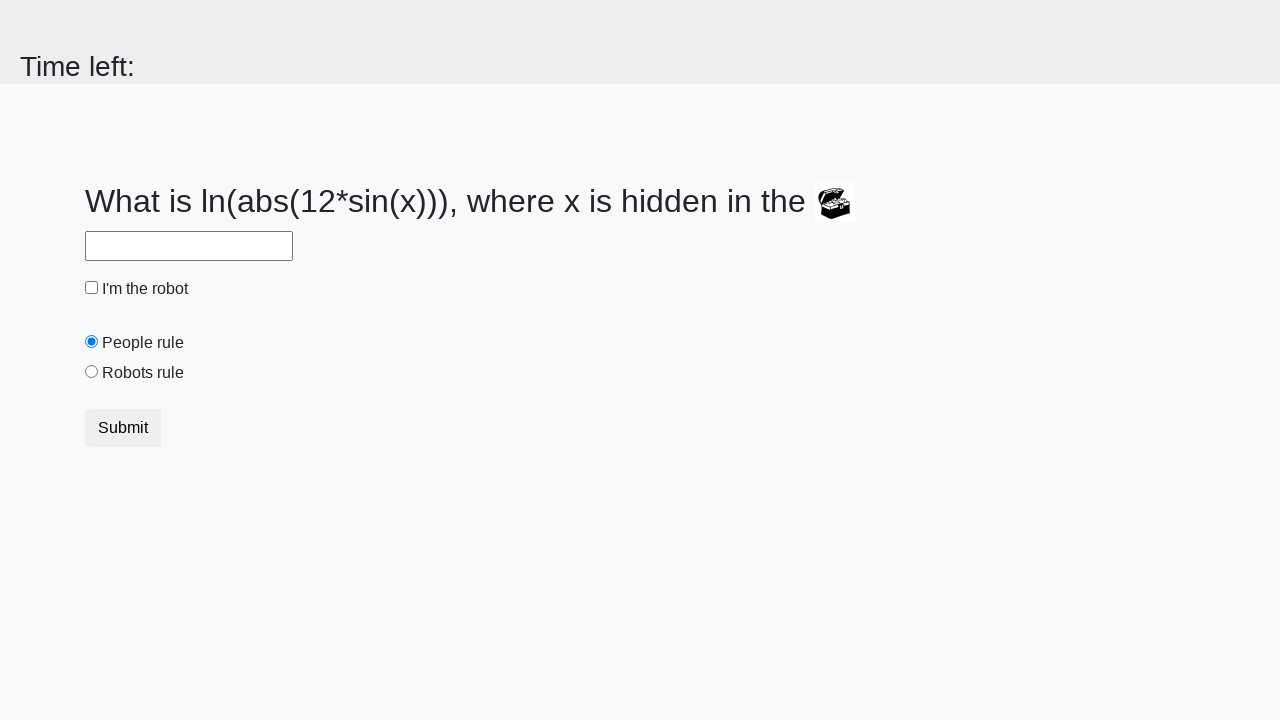

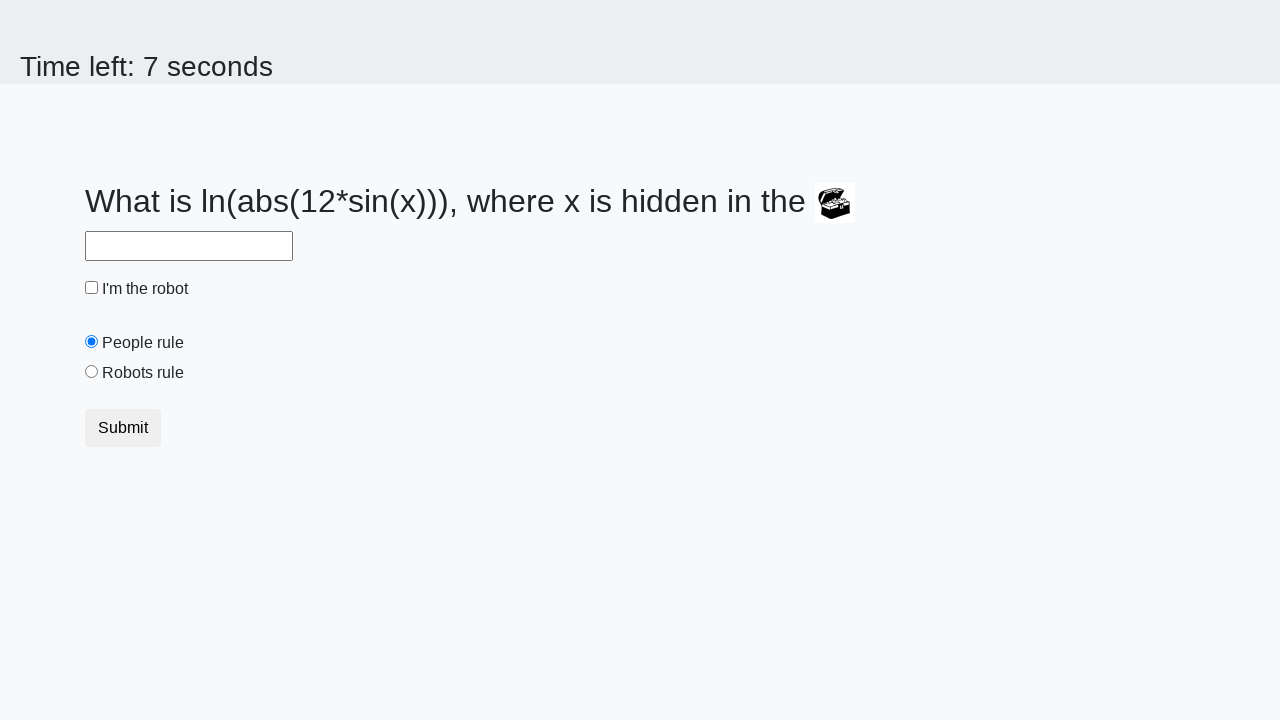